Tests the year selection dropdown functionality on the German lottery website by selecting a specific year and verifying that lottery drawing results are displayed.

Starting URL: https://www.lotto.de/lotto-6aus49/lottozahlen

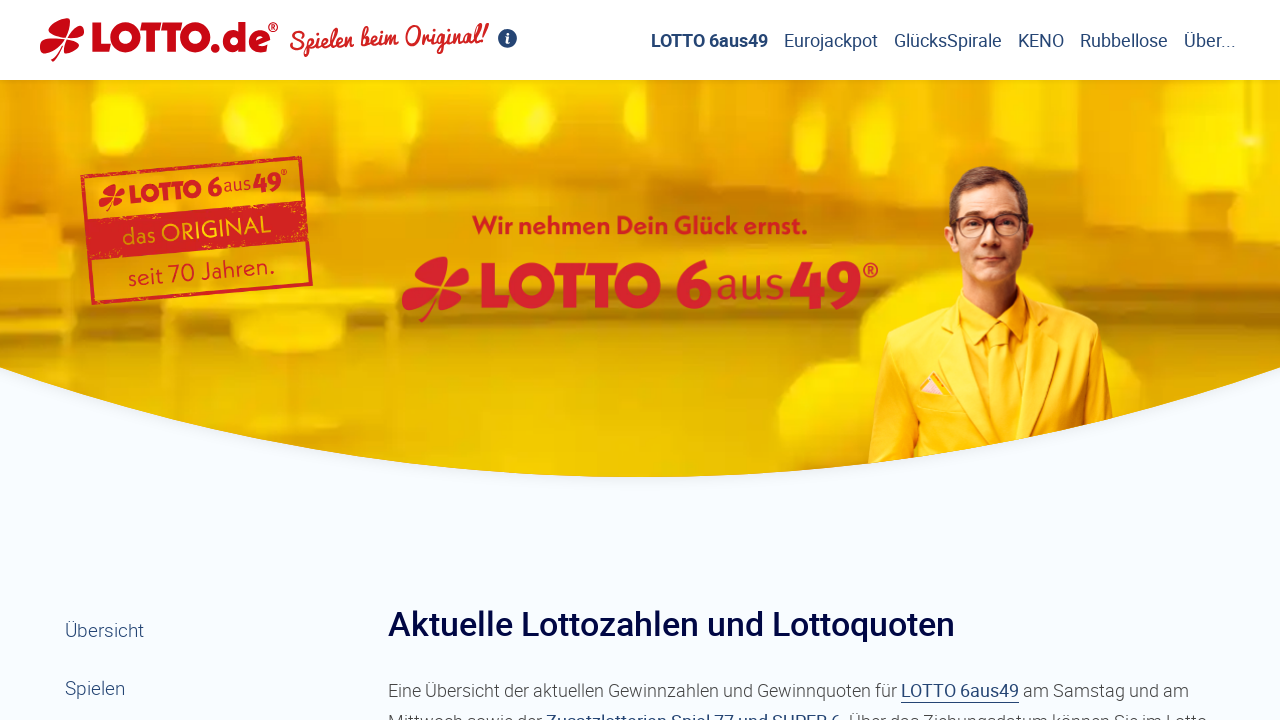

Waited for page to load with networkidle state
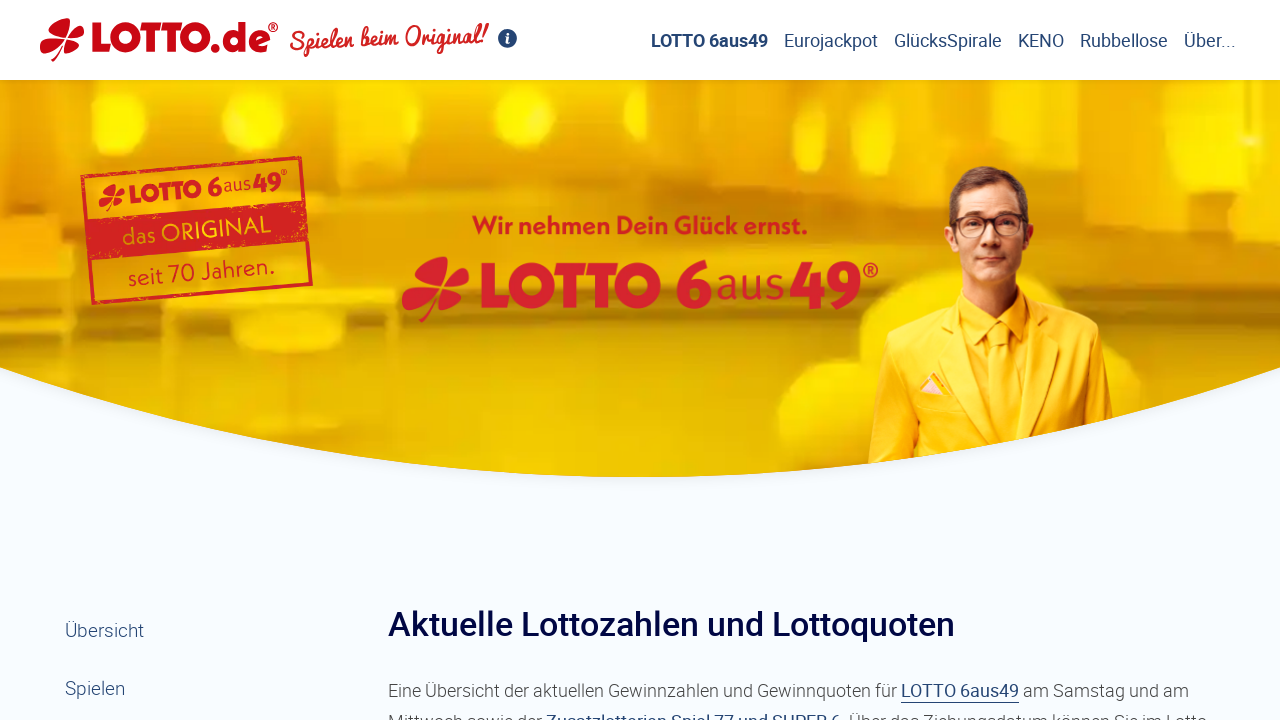

Set target year to 2020
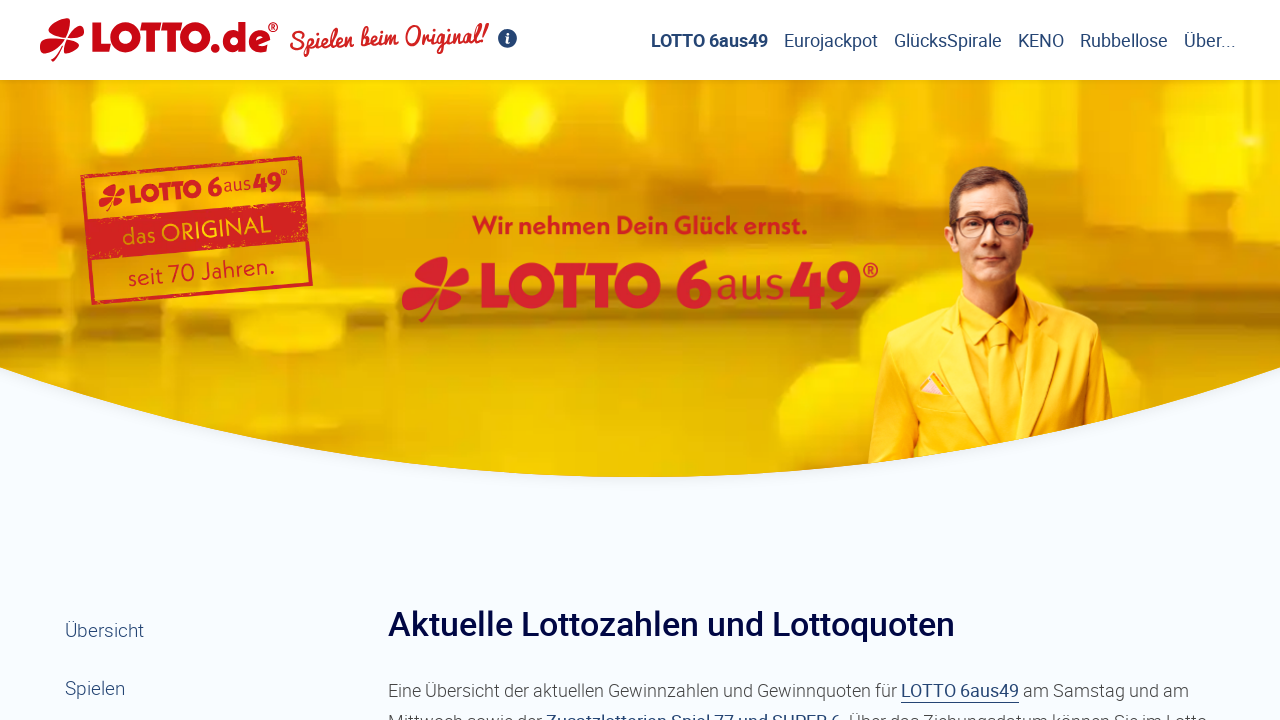

Located all select dropdown elements on the page
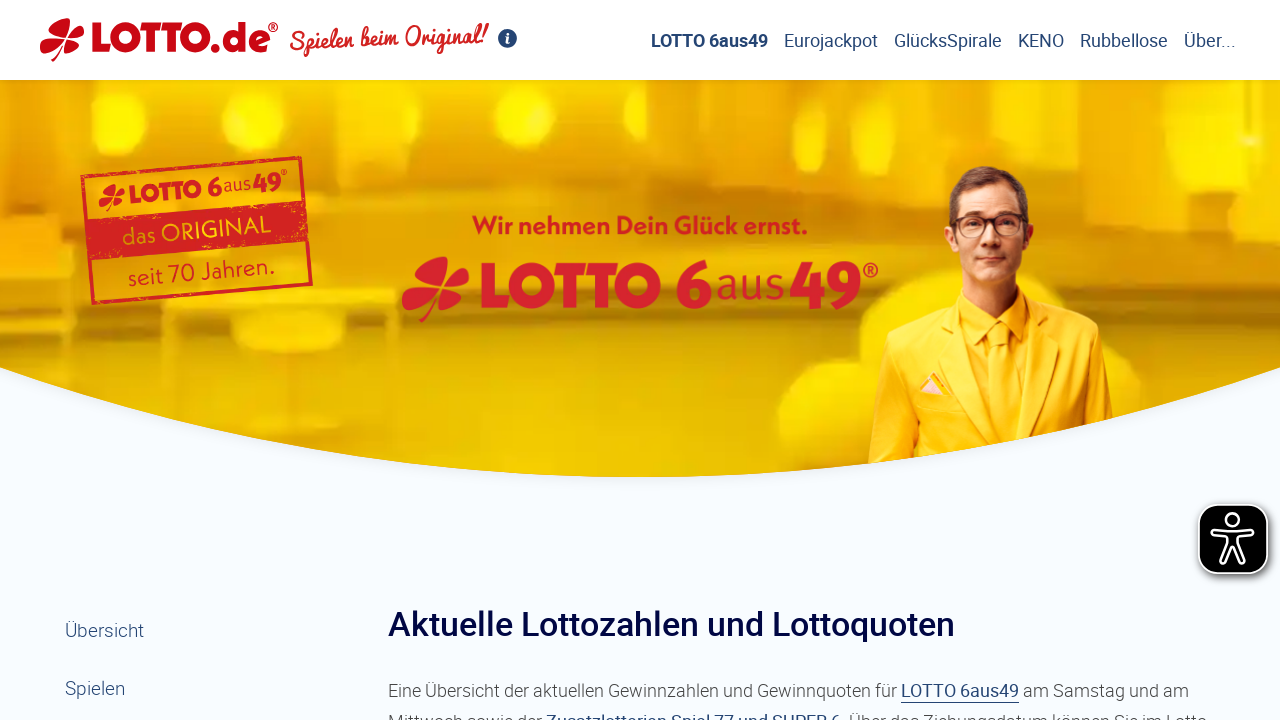

Retrieved all options from a select dropdown
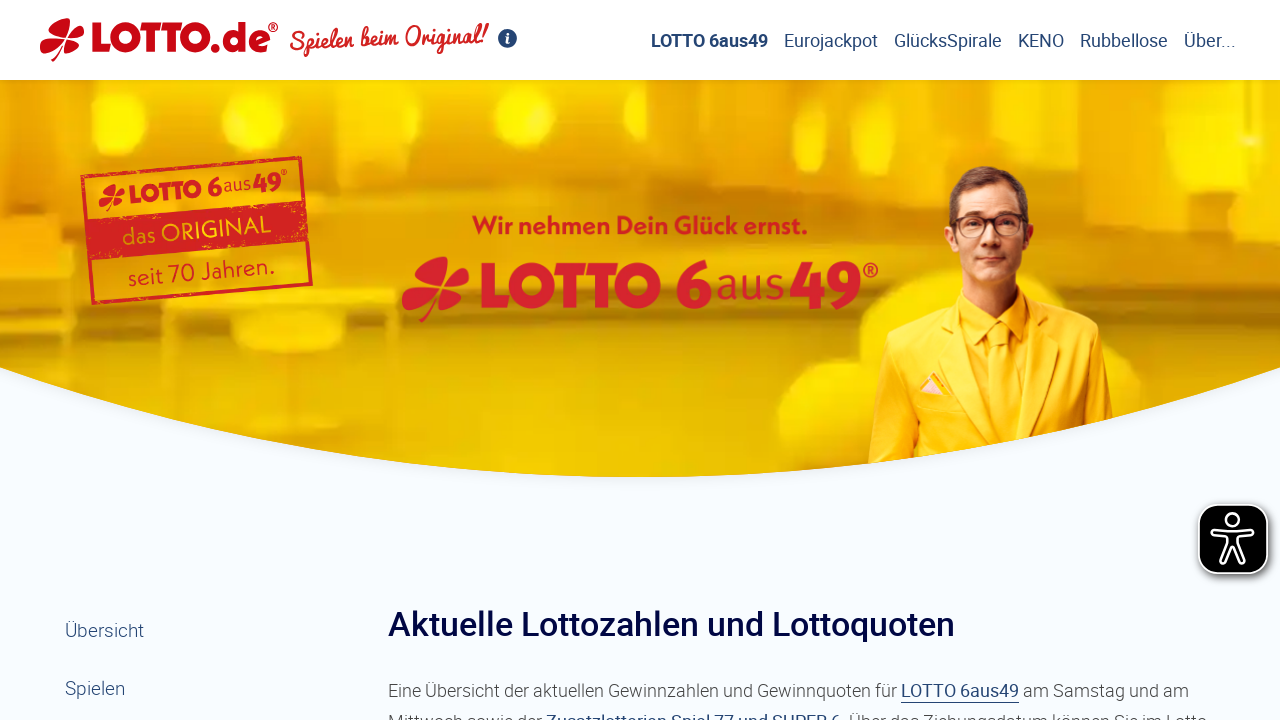

Retrieved all options from a select dropdown
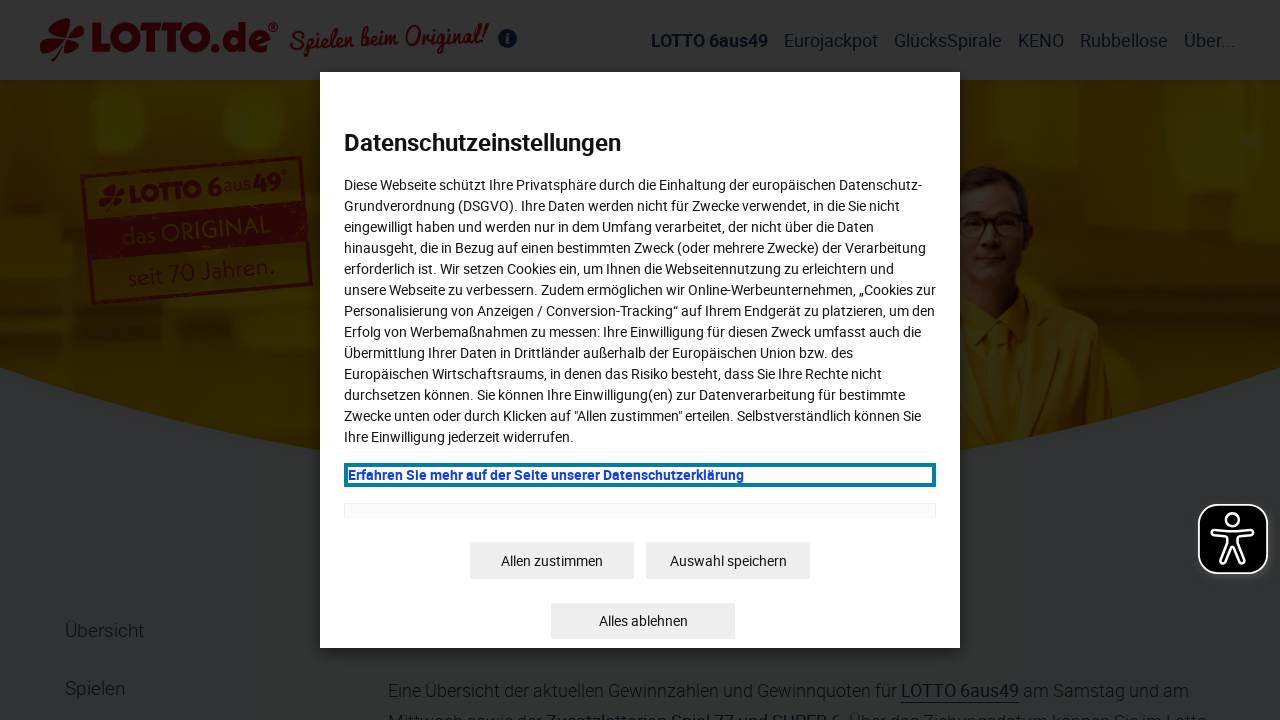

Selected year 2020 from the dropdown on select >> nth=1
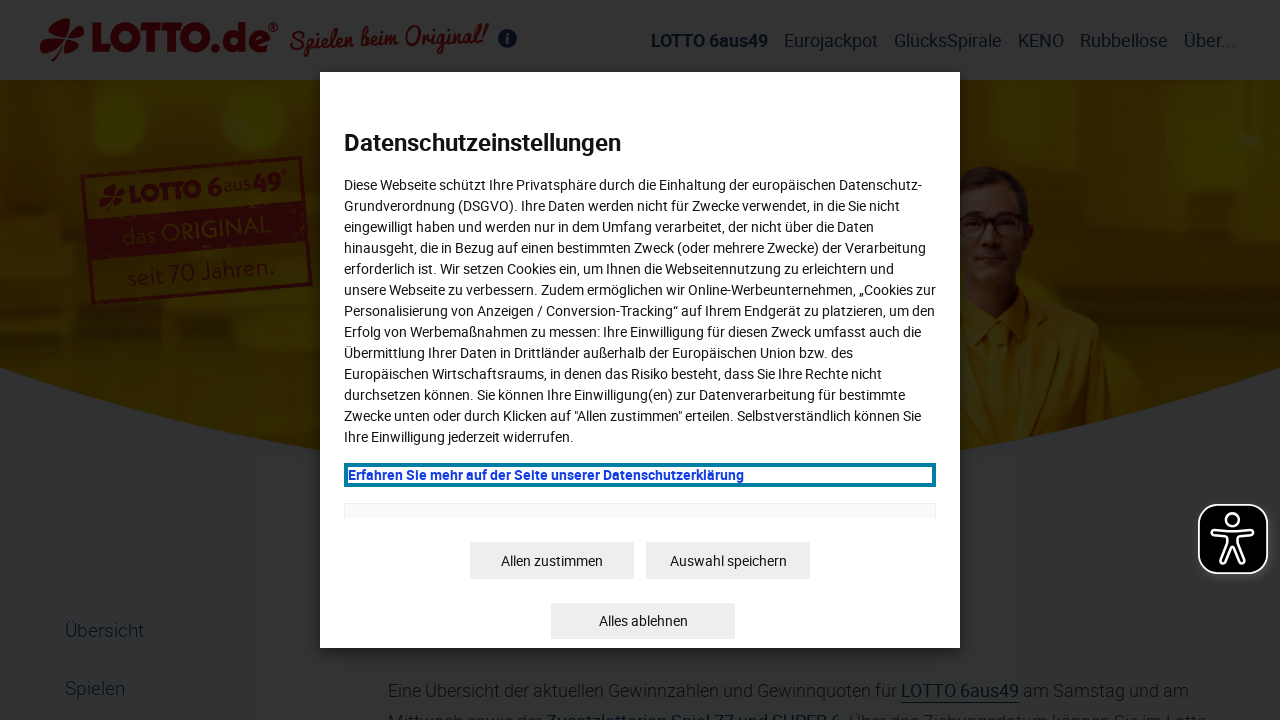

Waited 3 seconds for the page to update with lottery results for the selected year
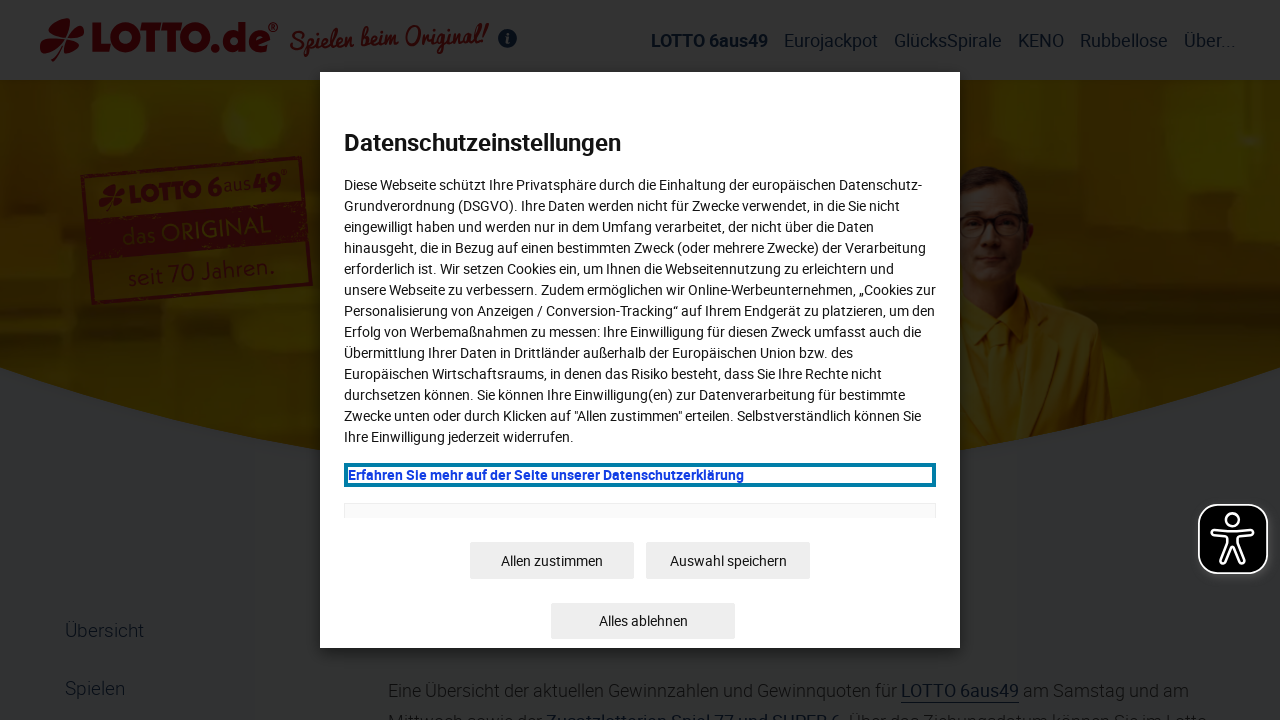

Verified that the winning numbers section is displayed on the page
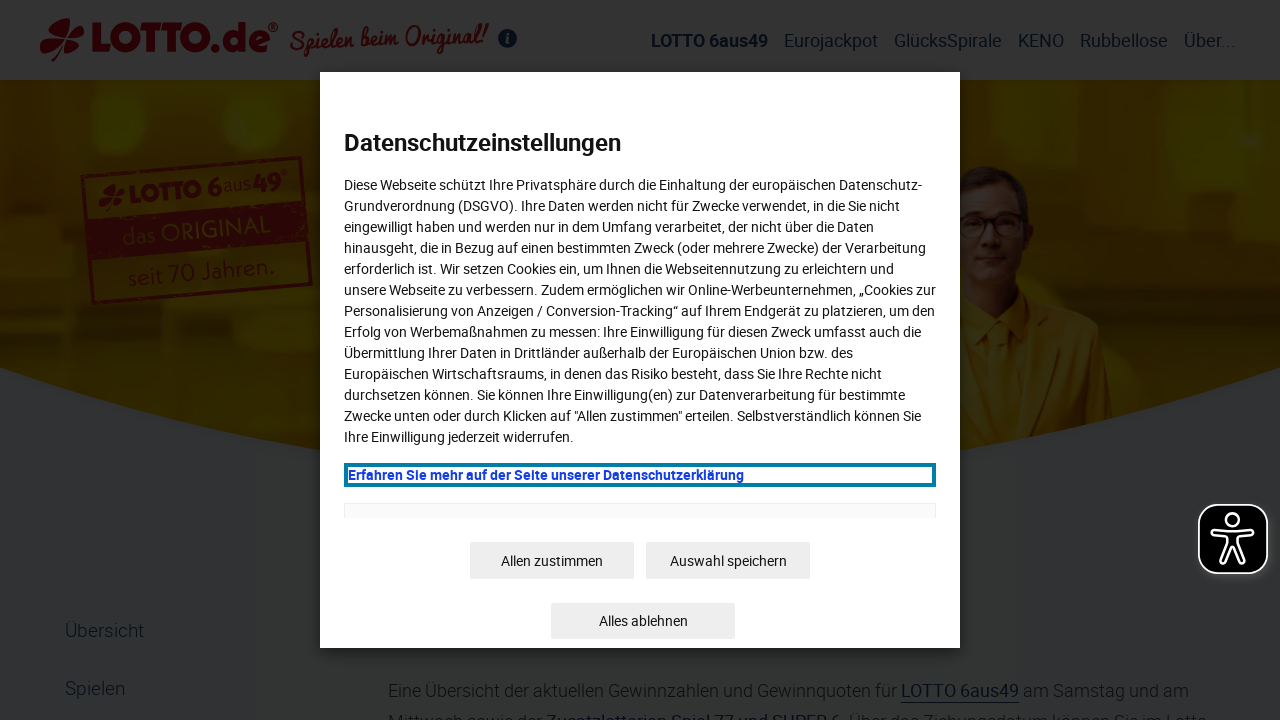

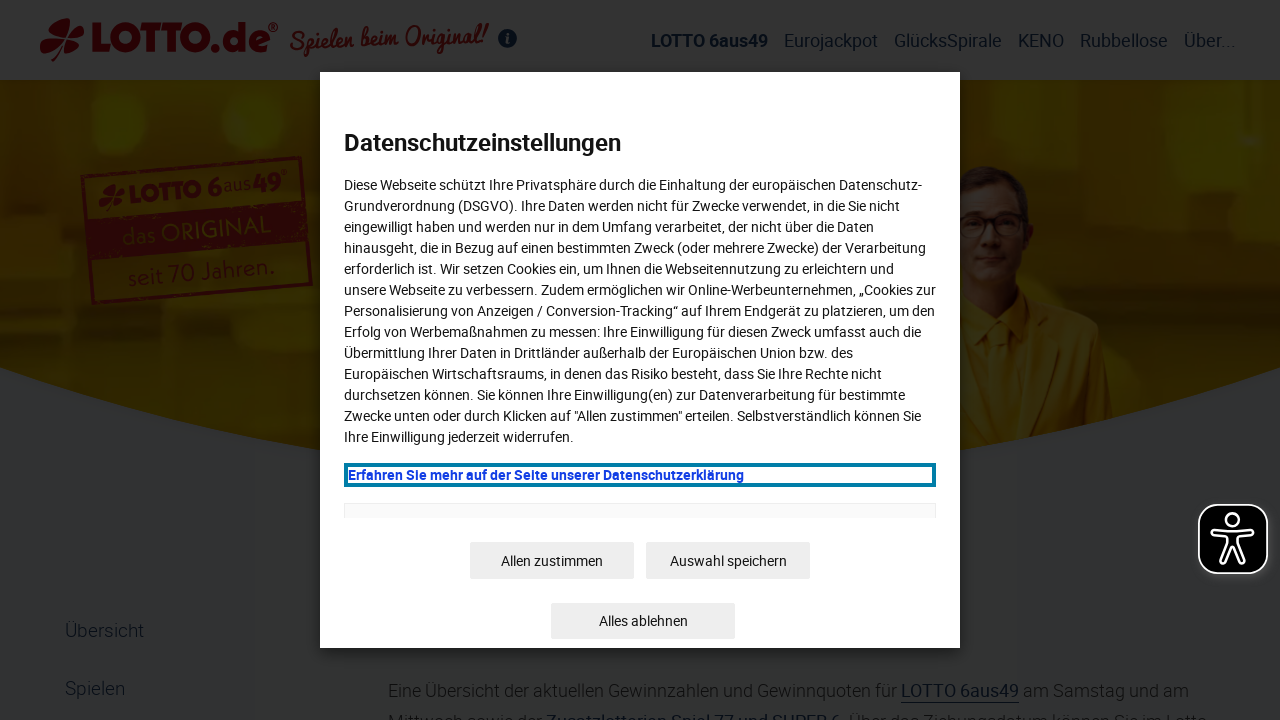